Tests successful sign-up by registering with a new randomly generated email address

Starting URL: https://www.demoblaze.com/index.html#

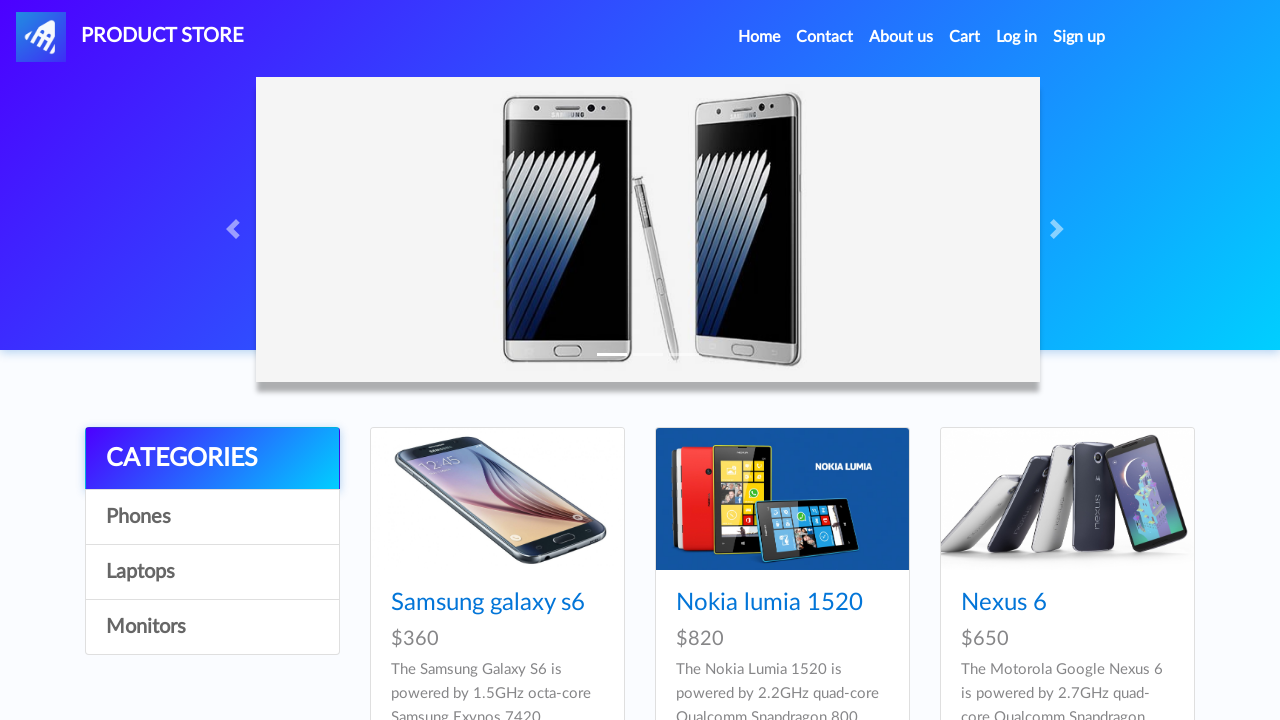

Clicked sign up button at (1079, 37) on #signin2
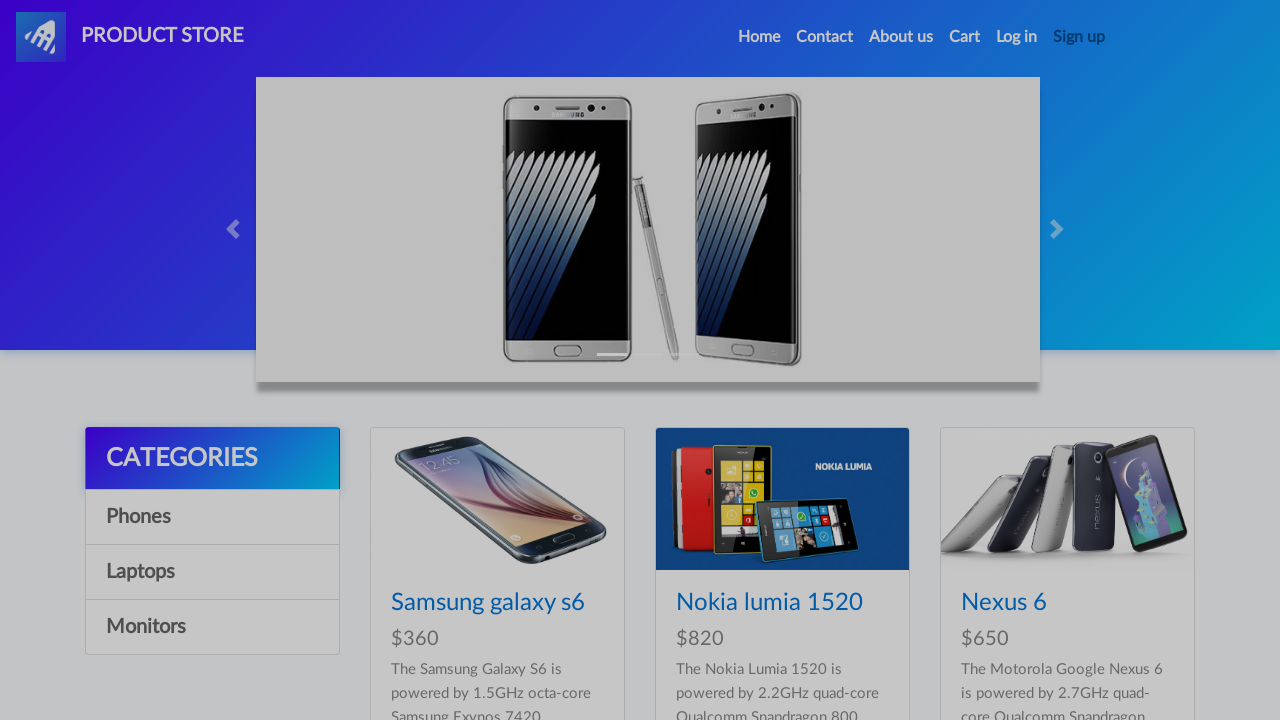

Filled username field with randomly generated email: c7vdqwbrkb@example.com on #sign-username
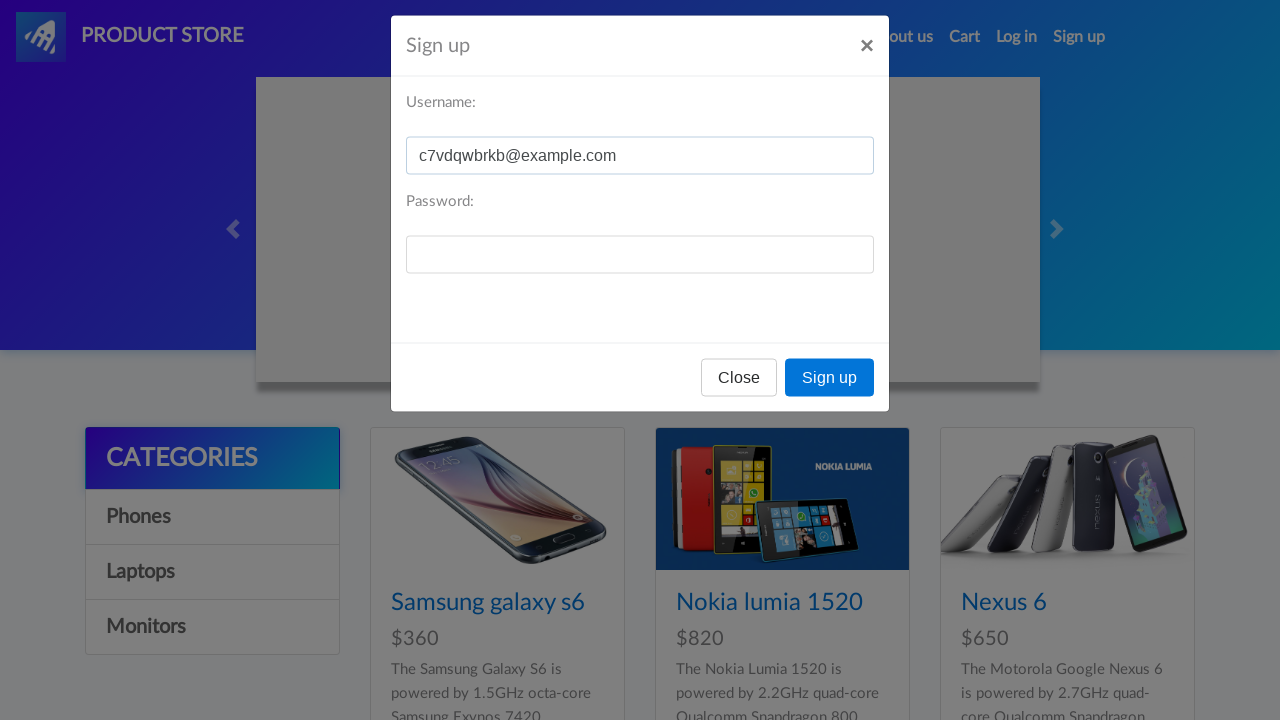

Filled password field with 'test' on #sign-password
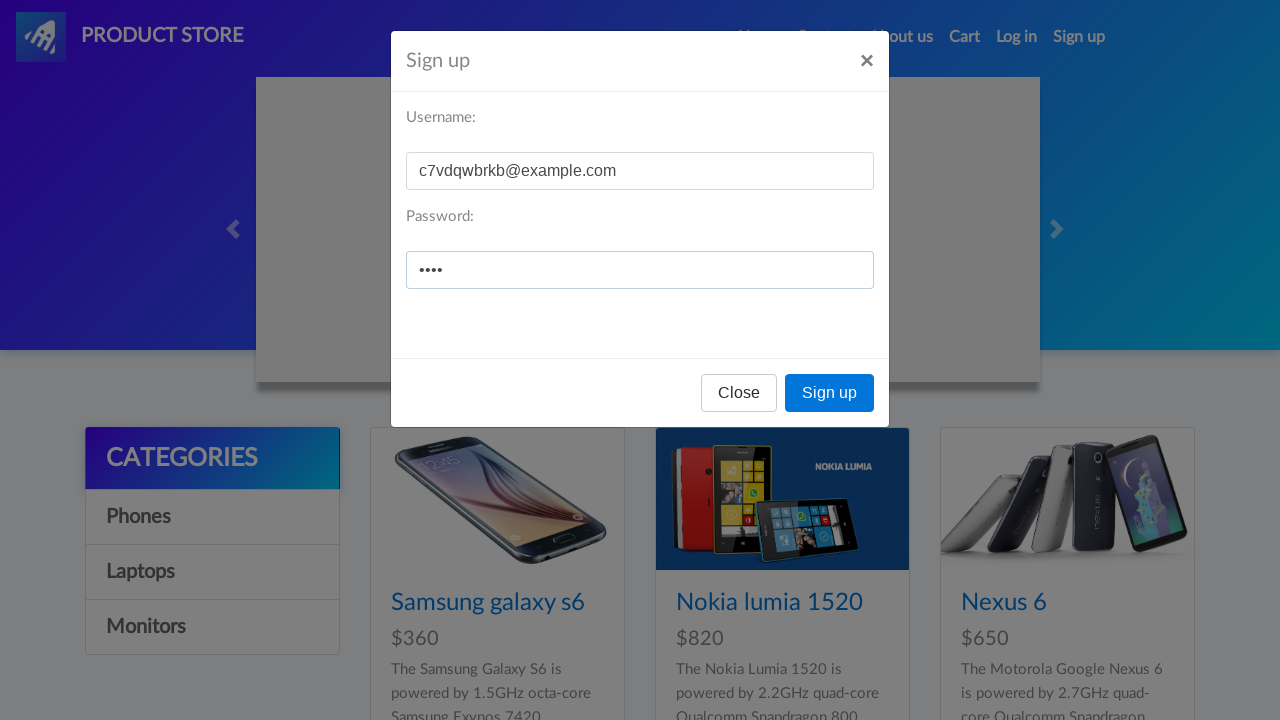

Clicked sign up form submit button at (830, 393) on xpath=//*[@id="signInModal"]/div/div/div[3]/button[2]
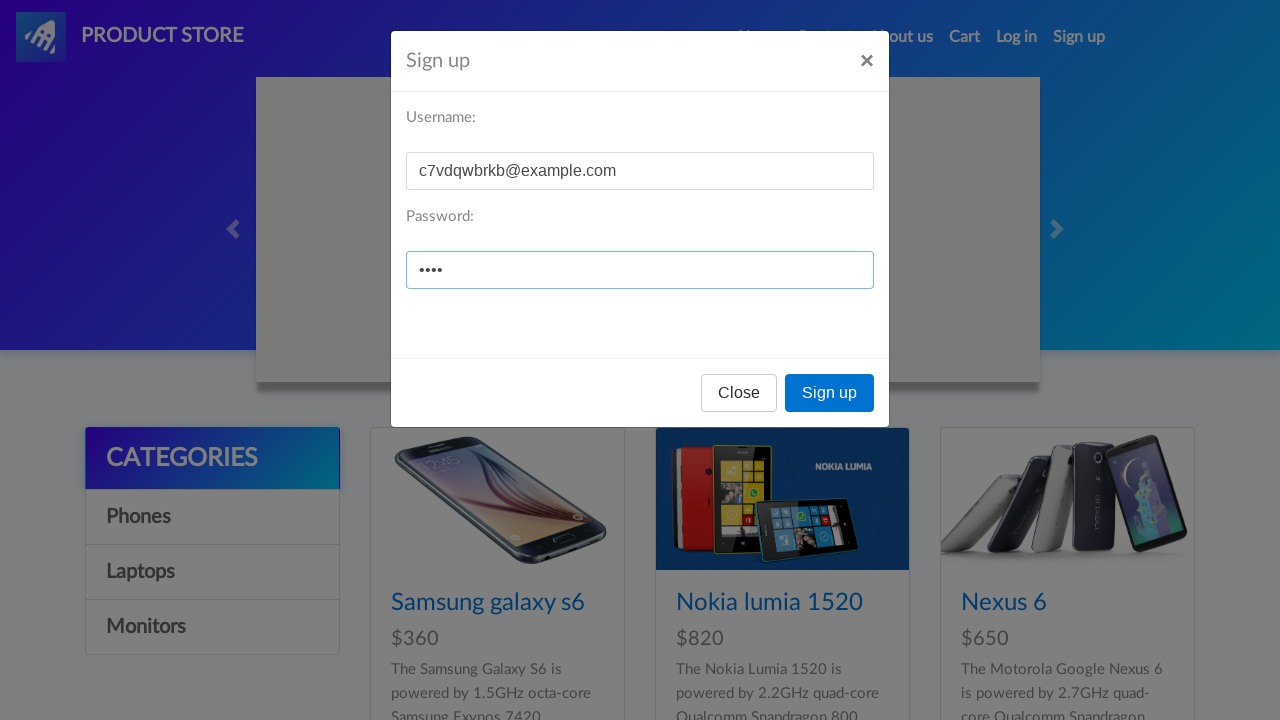

Set up alert dialog handler to accept confirmations
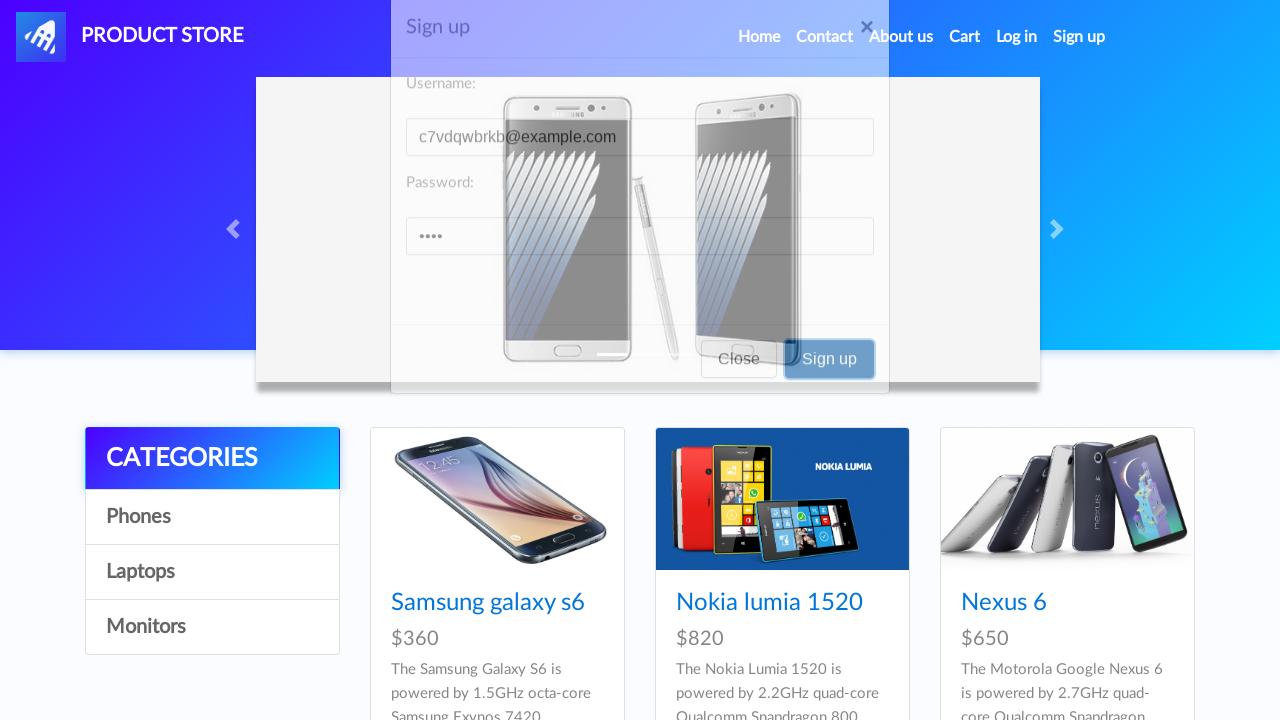

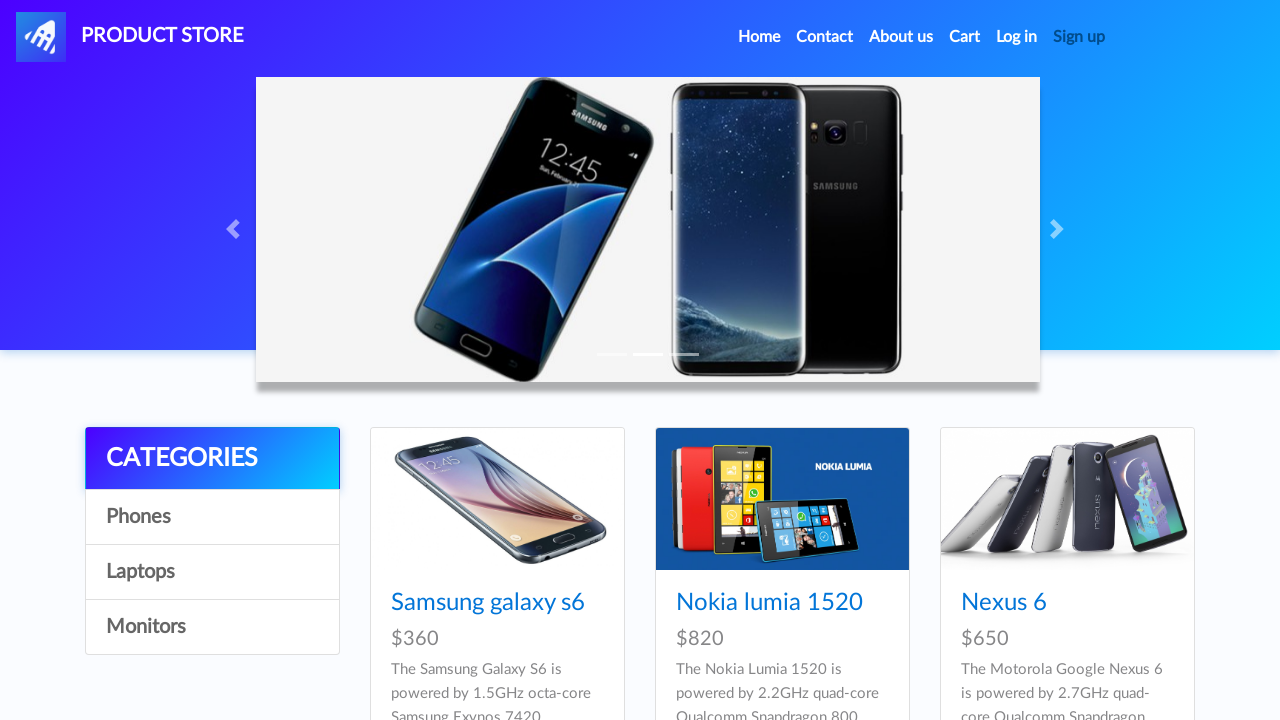